Navigates to Top List menu and then clicks on the Real Languages submenu to verify "Top Rated Real Languages" heading

Starting URL: http://www.99-bottles-of-beer.net/

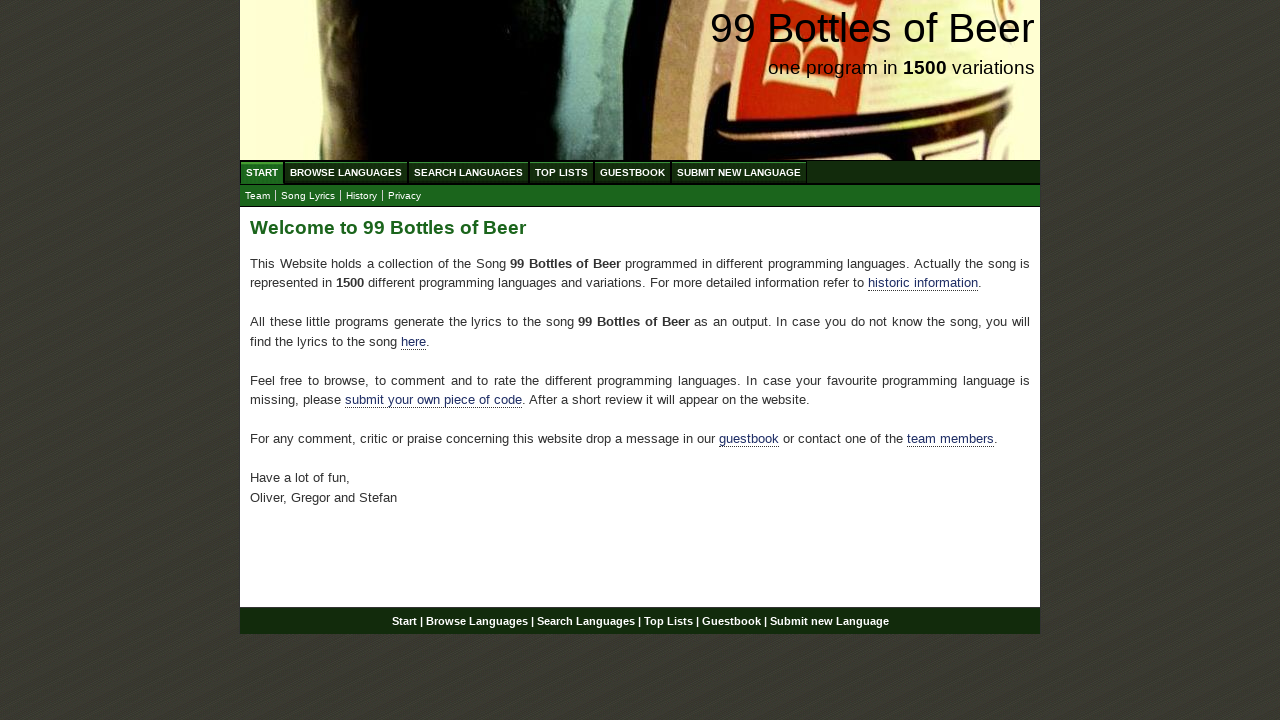

Clicked on Top List menu at (562, 172) on text=Top List
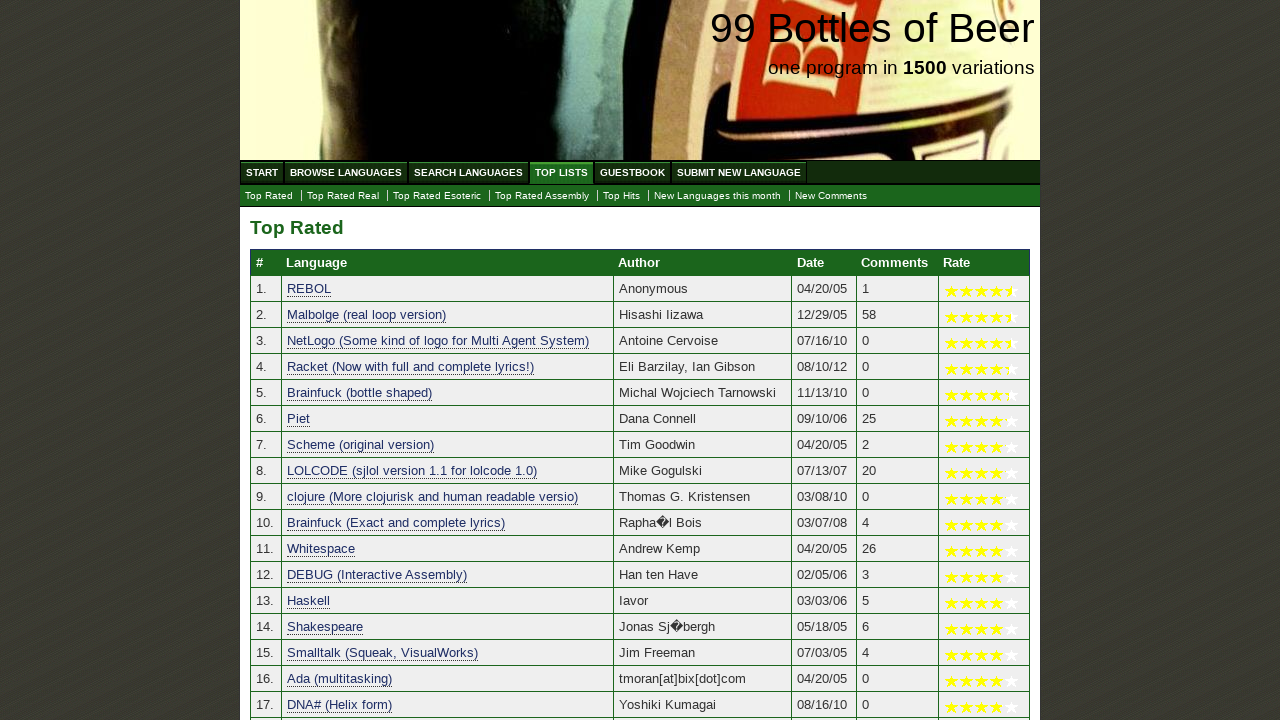

Clicked on Top Rated Real submenu at (343, 196) on text=Top Rated Real
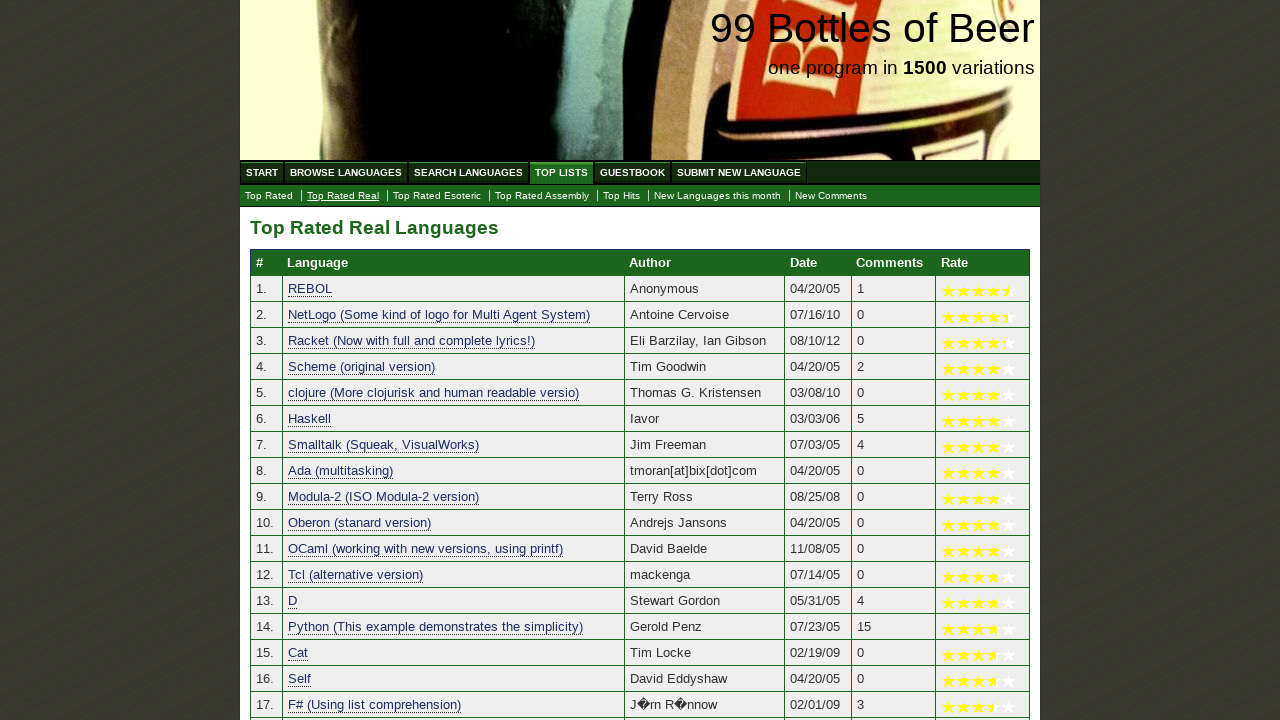

Located h2 heading element
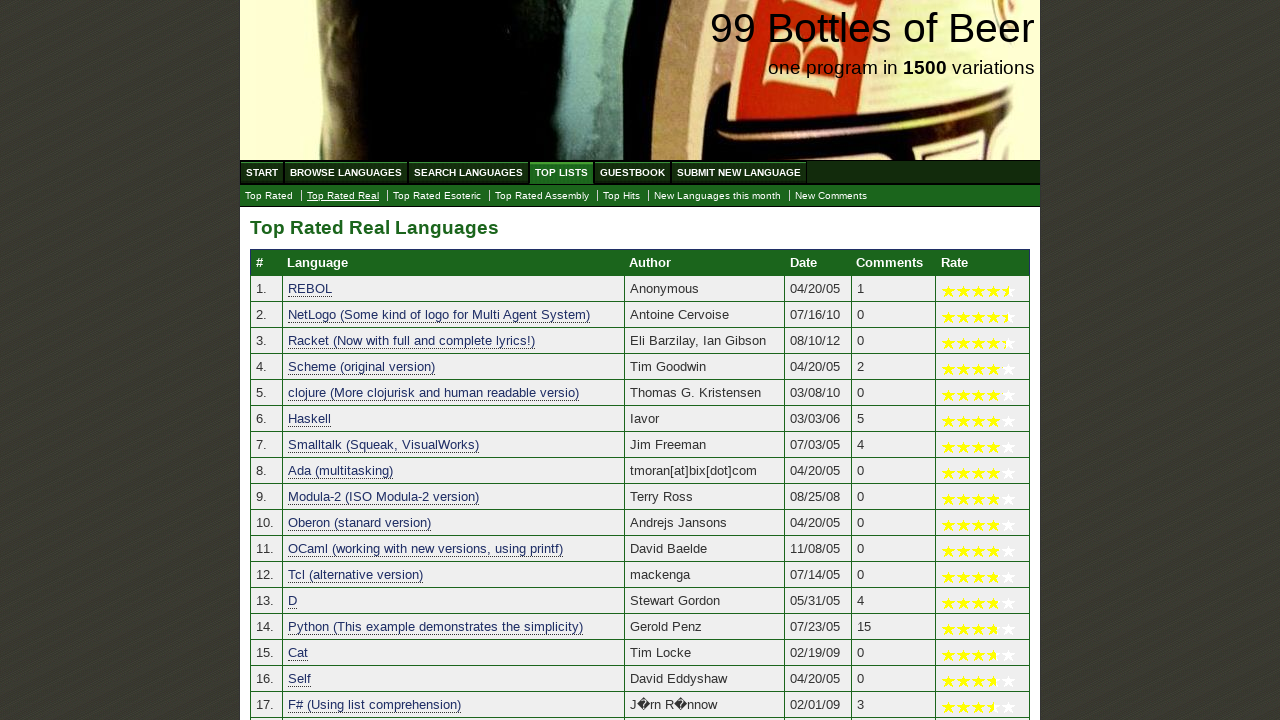

Waited for h2 heading to load
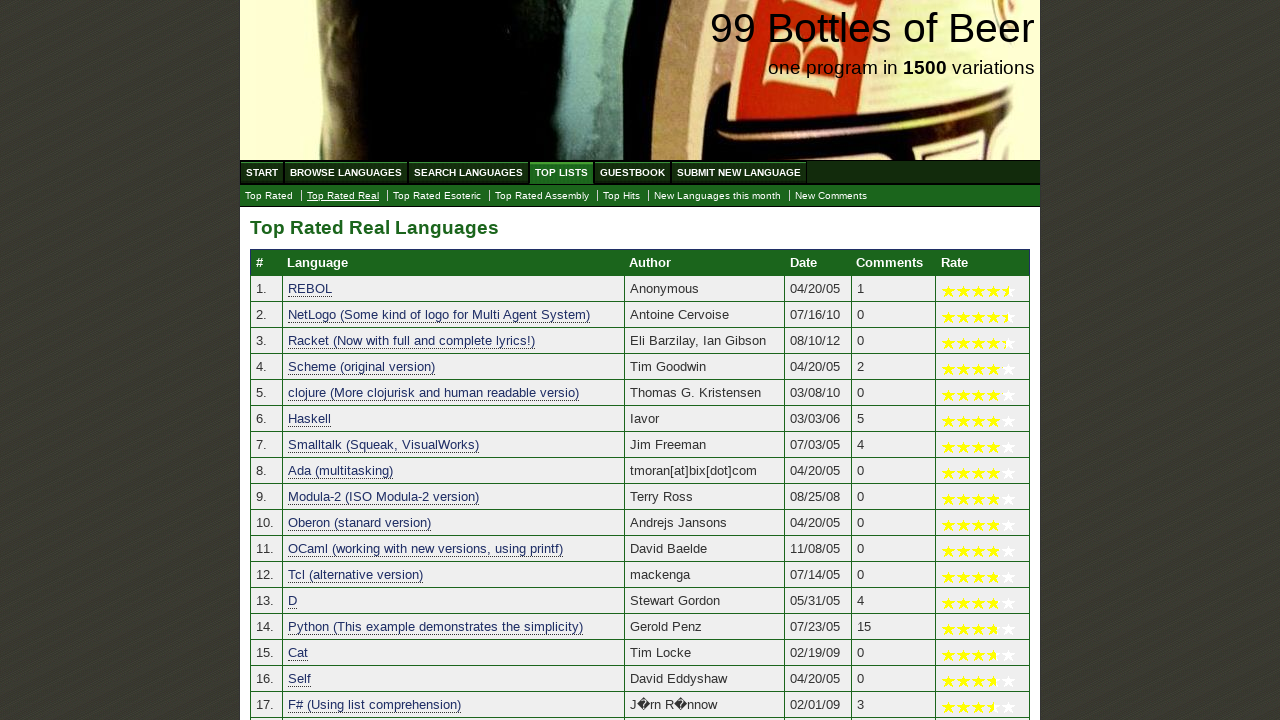

Verified heading text is 'Top Rated Real Languages'
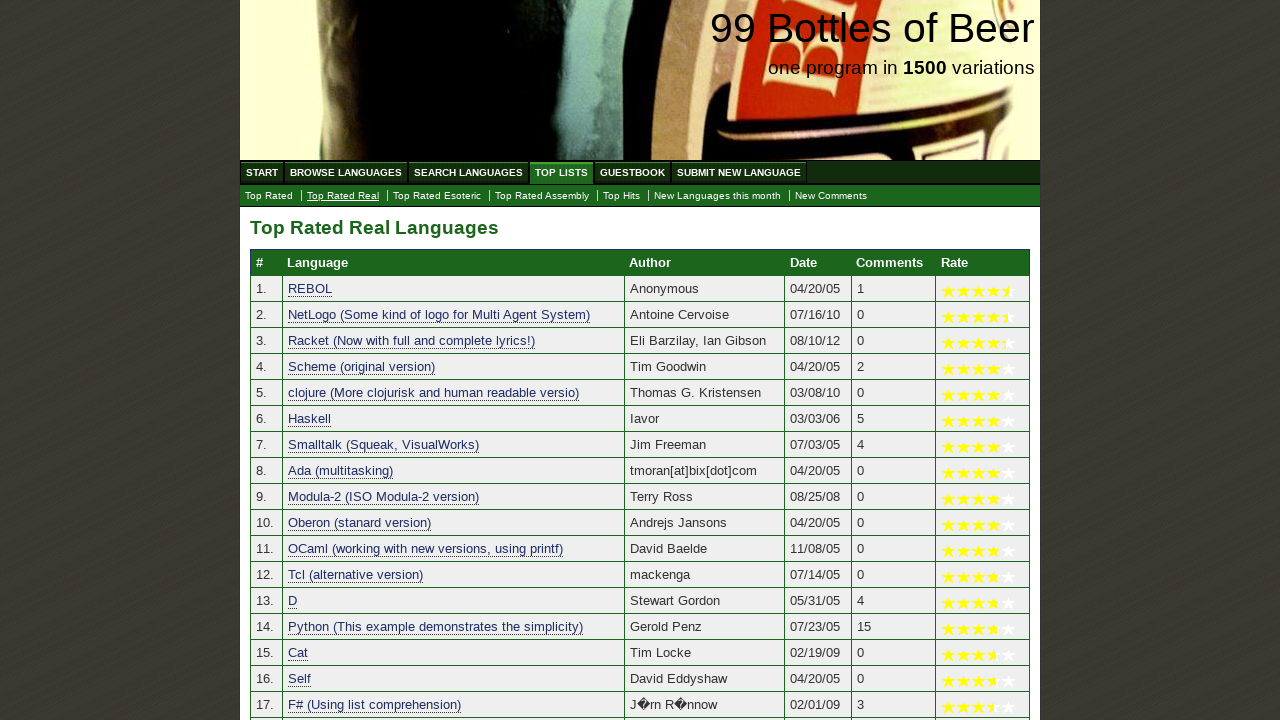

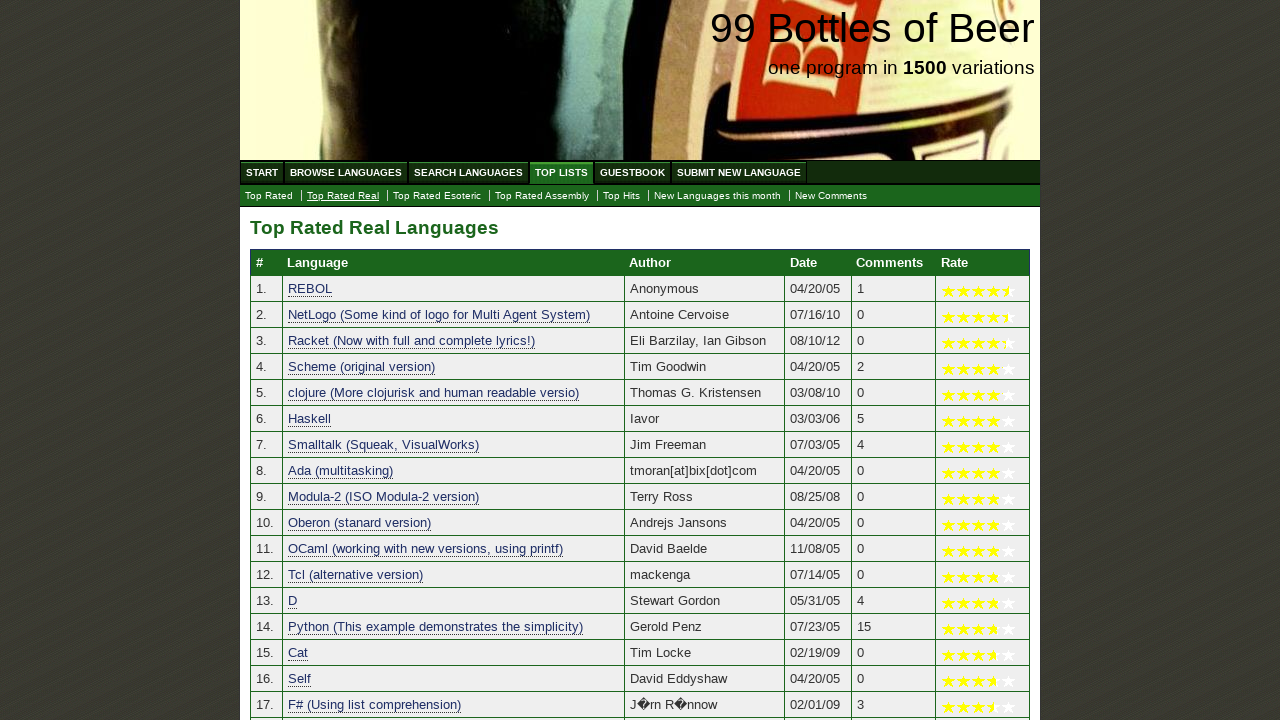